Tests dynamic loading functionality by clicking a start button and waiting for a loading indicator to disappear, then verifying the "Hello World!" text appears.

Starting URL: https://automationfc.github.io/dynamic-loading/

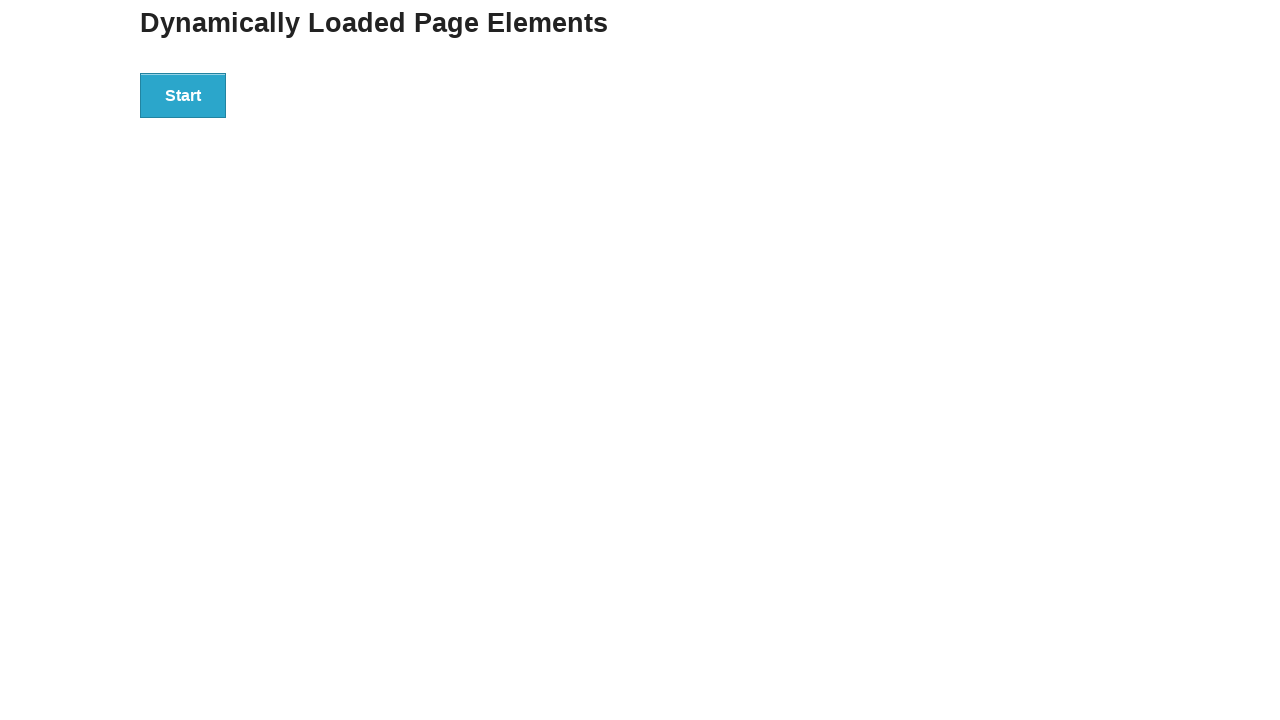

Clicked the start button to initiate dynamic loading at (183, 95) on div#start>button
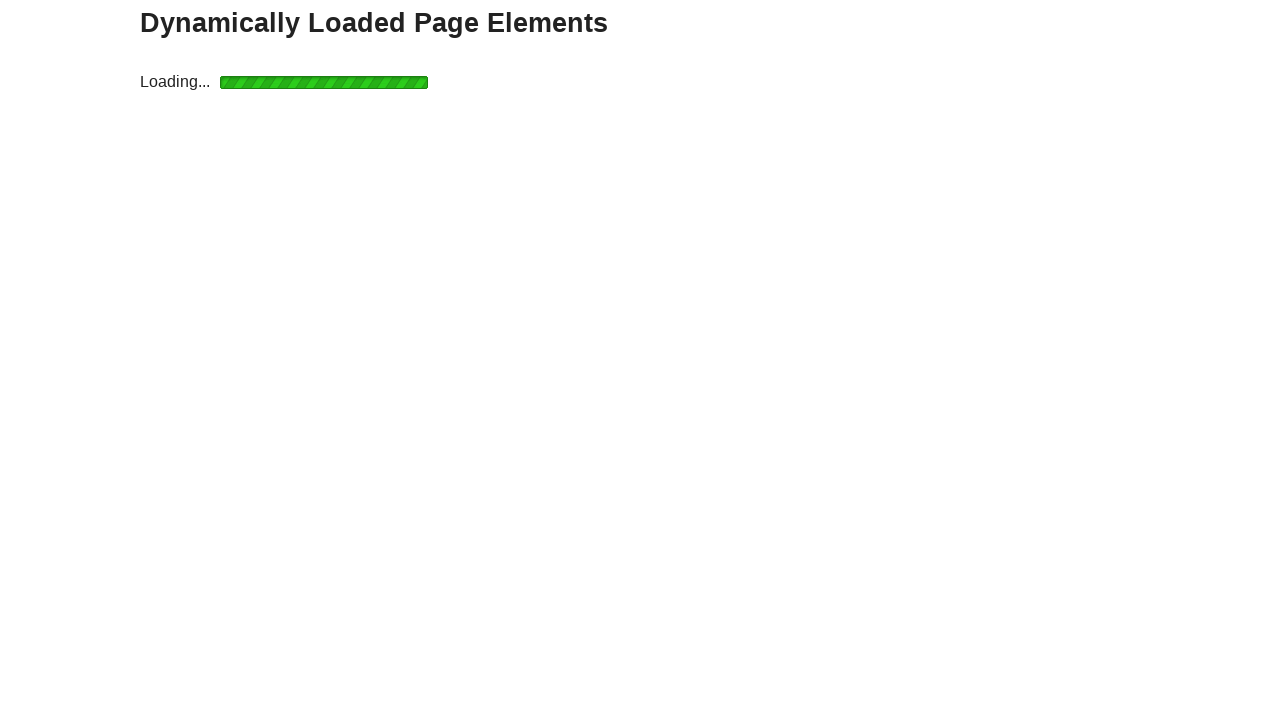

Loading indicator disappeared
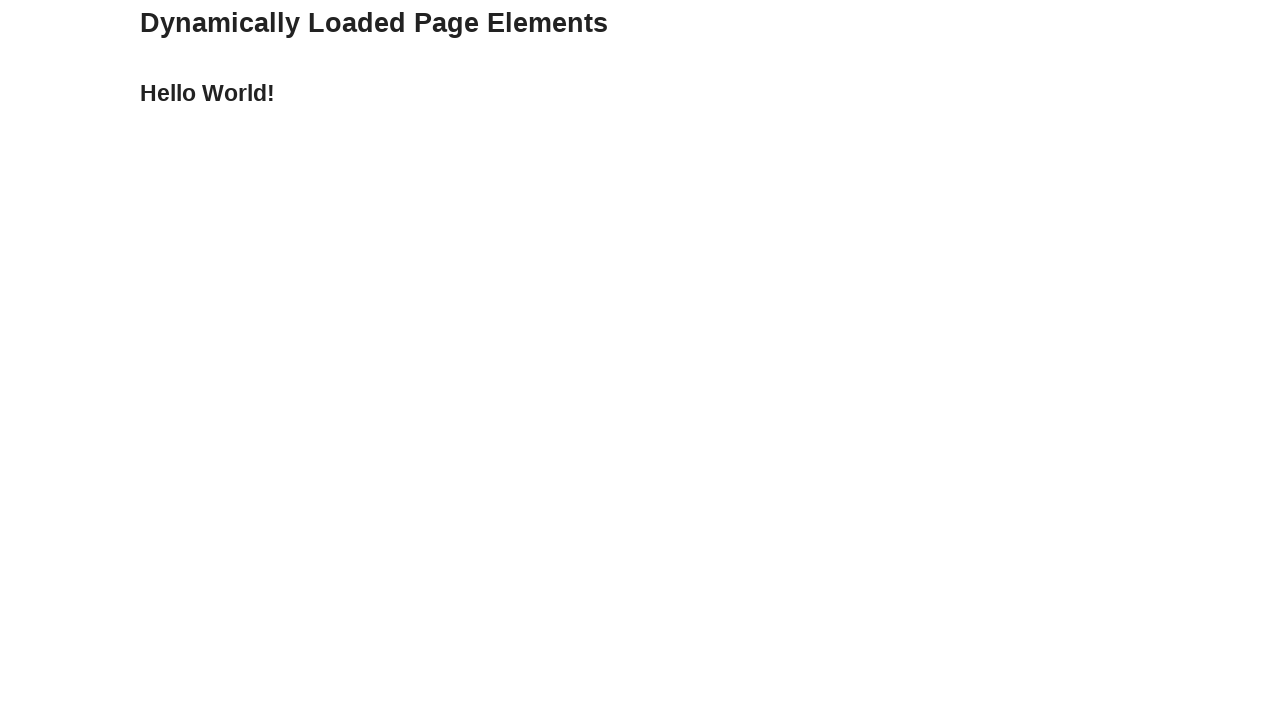

Result text element became visible
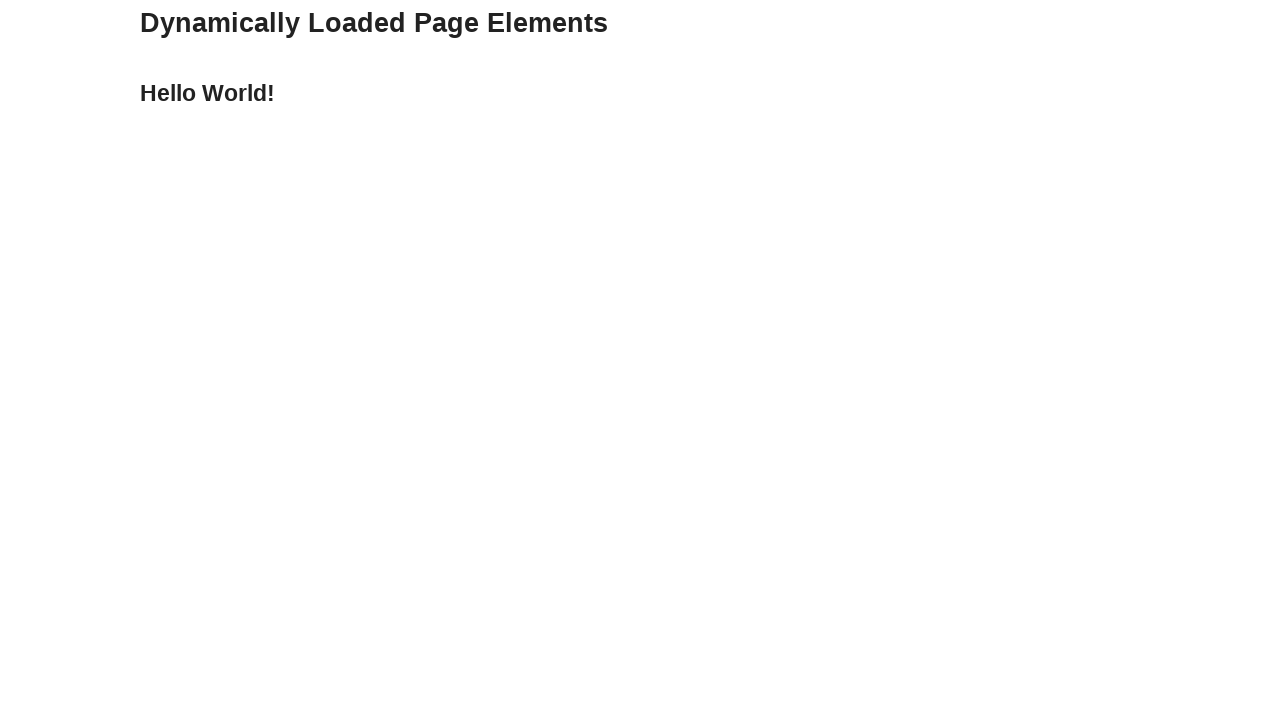

Verified that result text contains 'Hello World!'
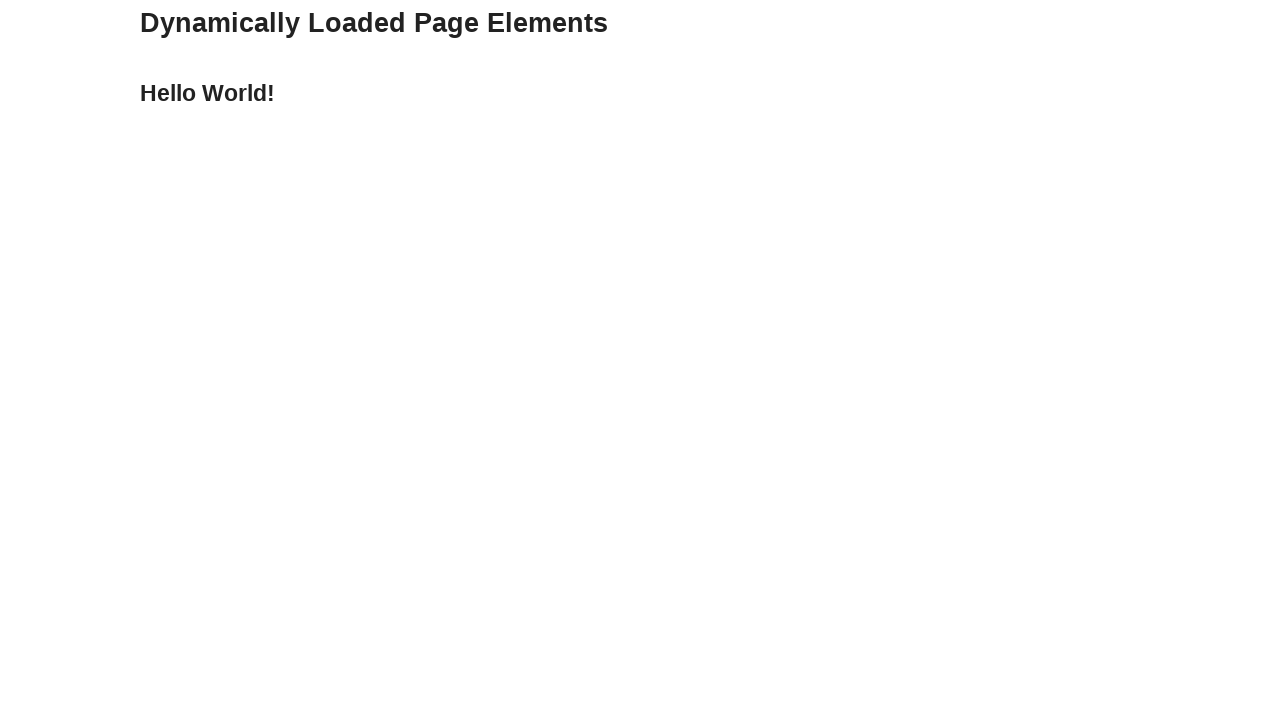

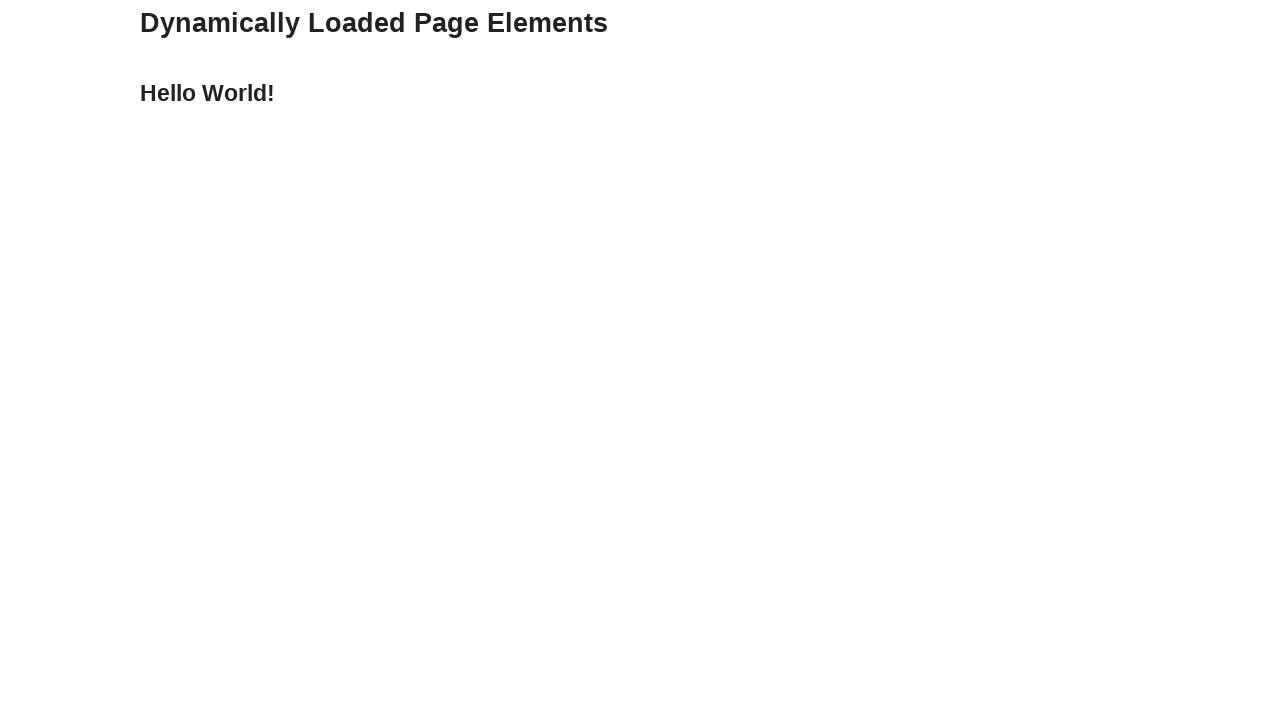